Tests selecting an option from a dropdown by iterating through all options and clicking the one with matching text "Option 1"

Starting URL: https://the-internet.herokuapp.com/dropdown

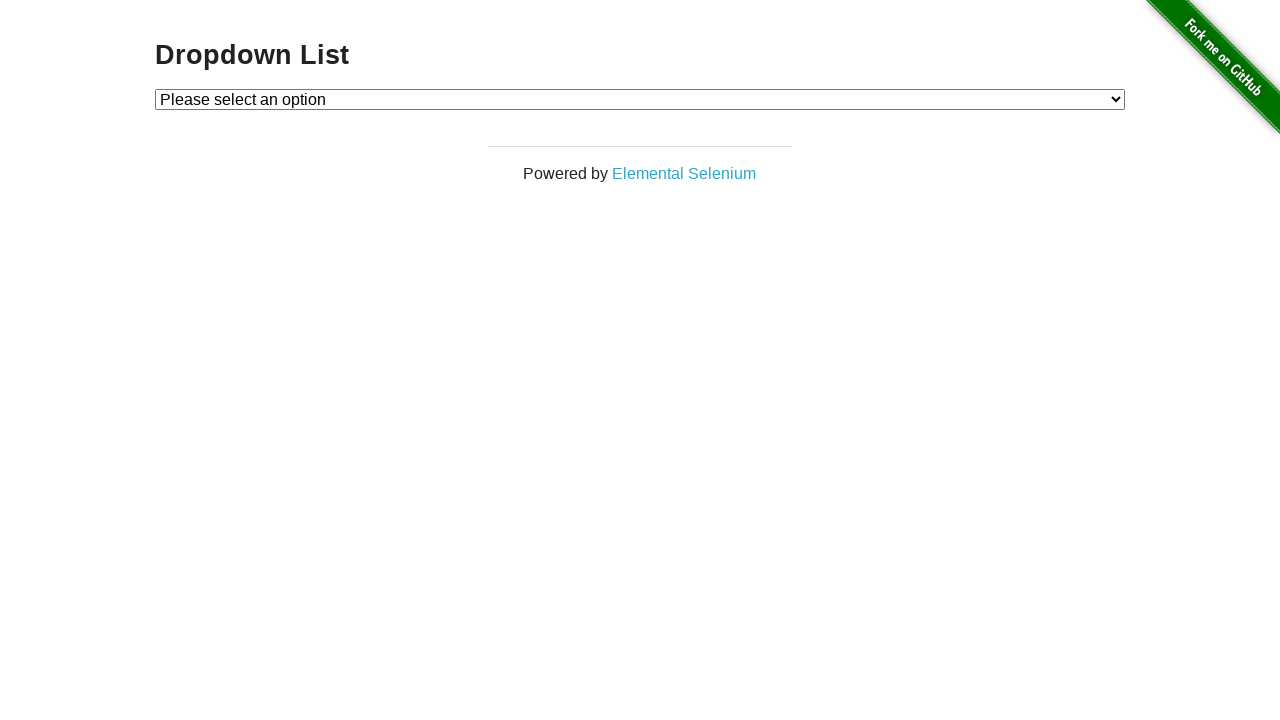

Waited for dropdown element to be present
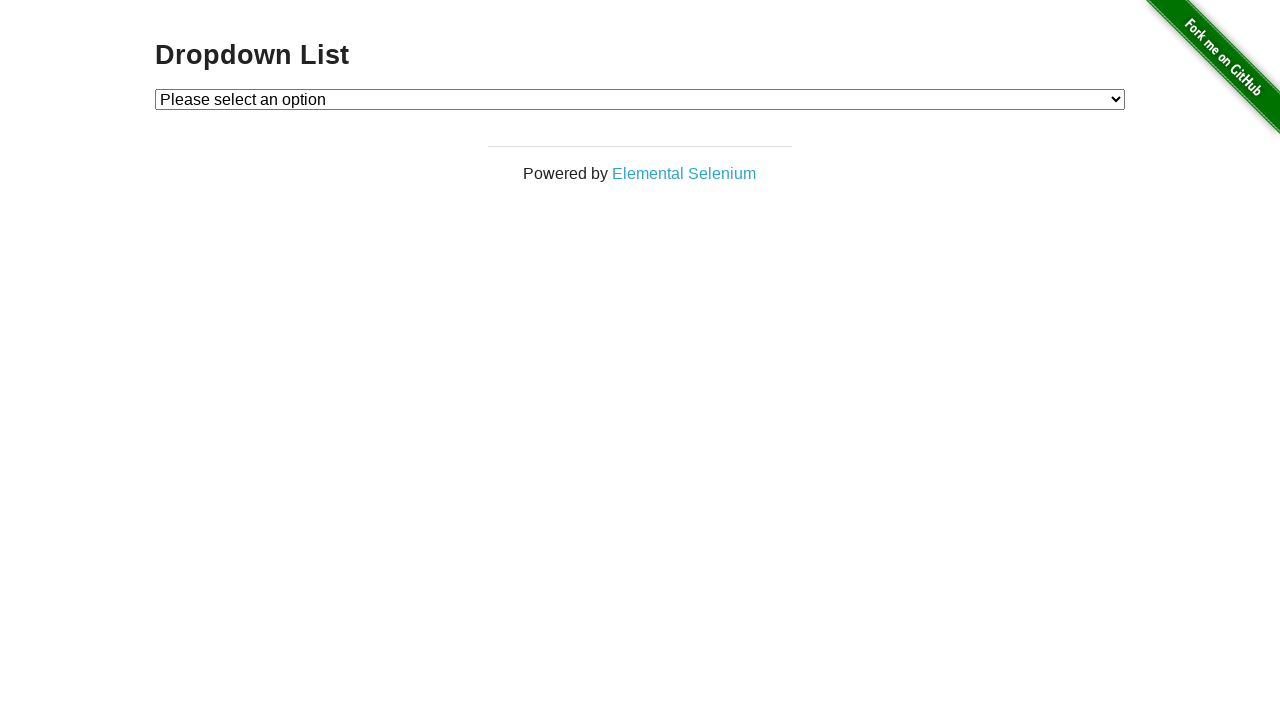

Selected 'Option 1' from dropdown by label on #dropdown
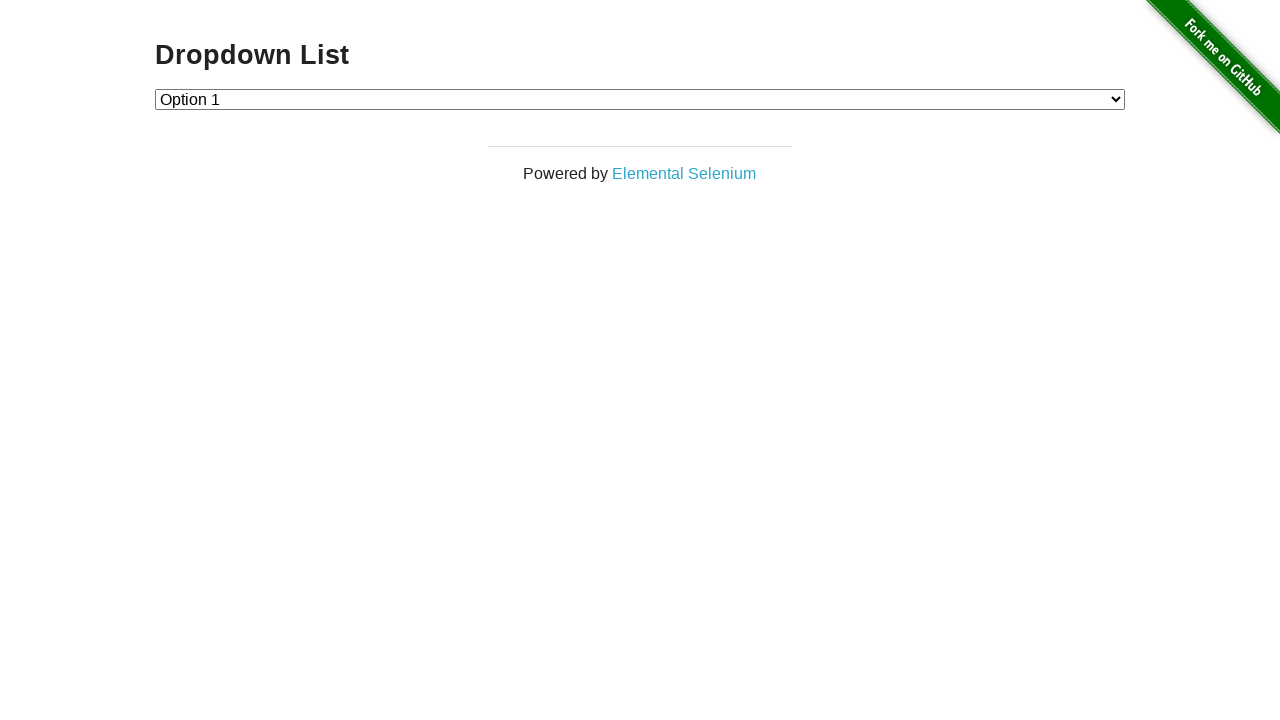

Retrieved selected dropdown value
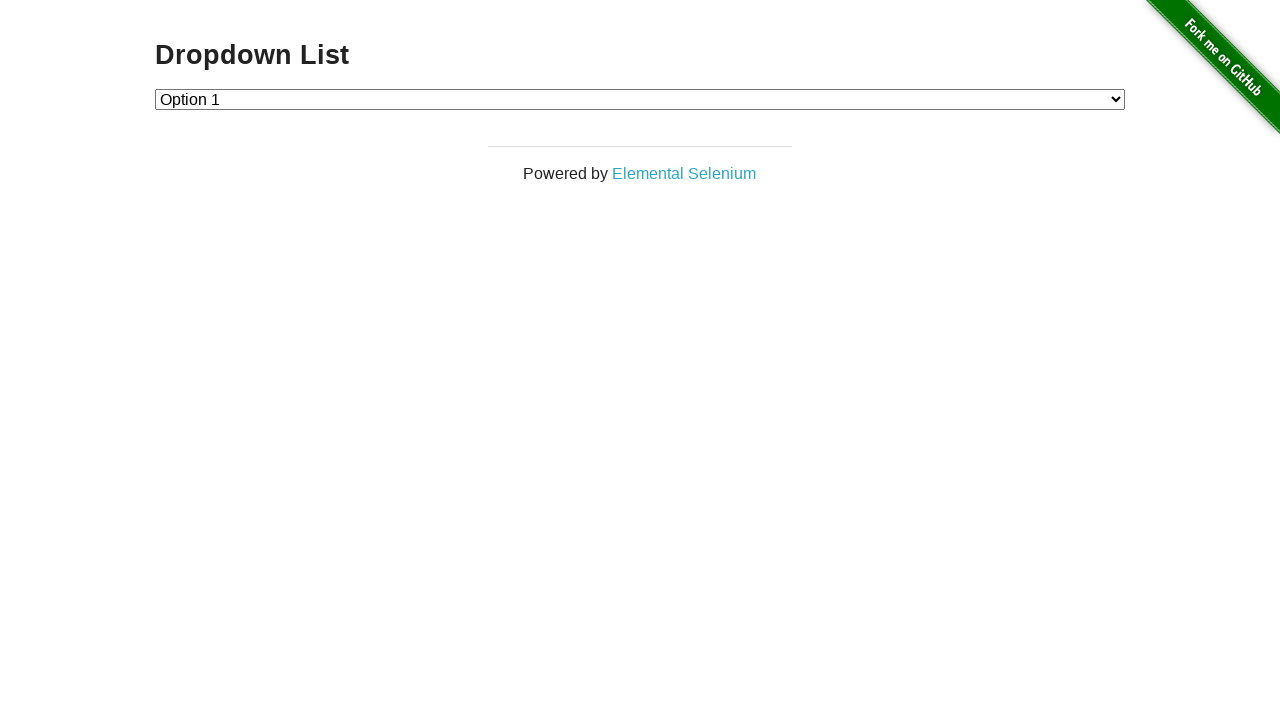

Verified that 'Option 1' was correctly selected (value='1')
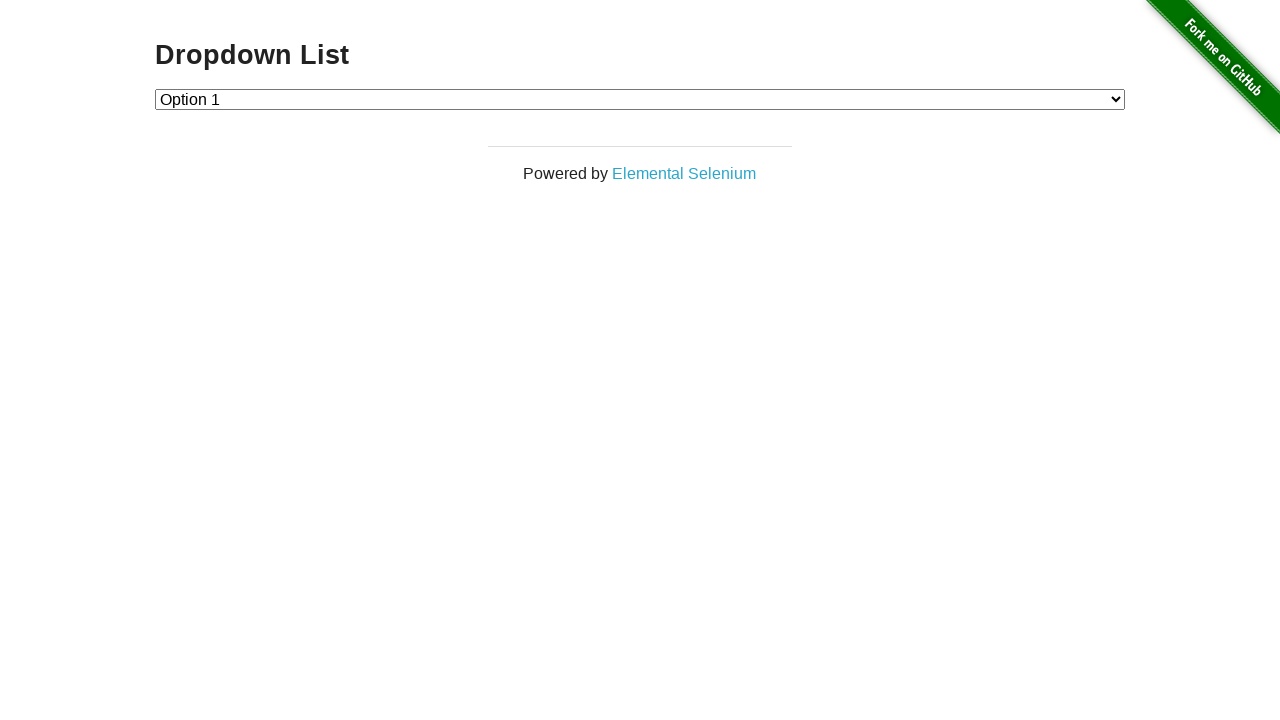

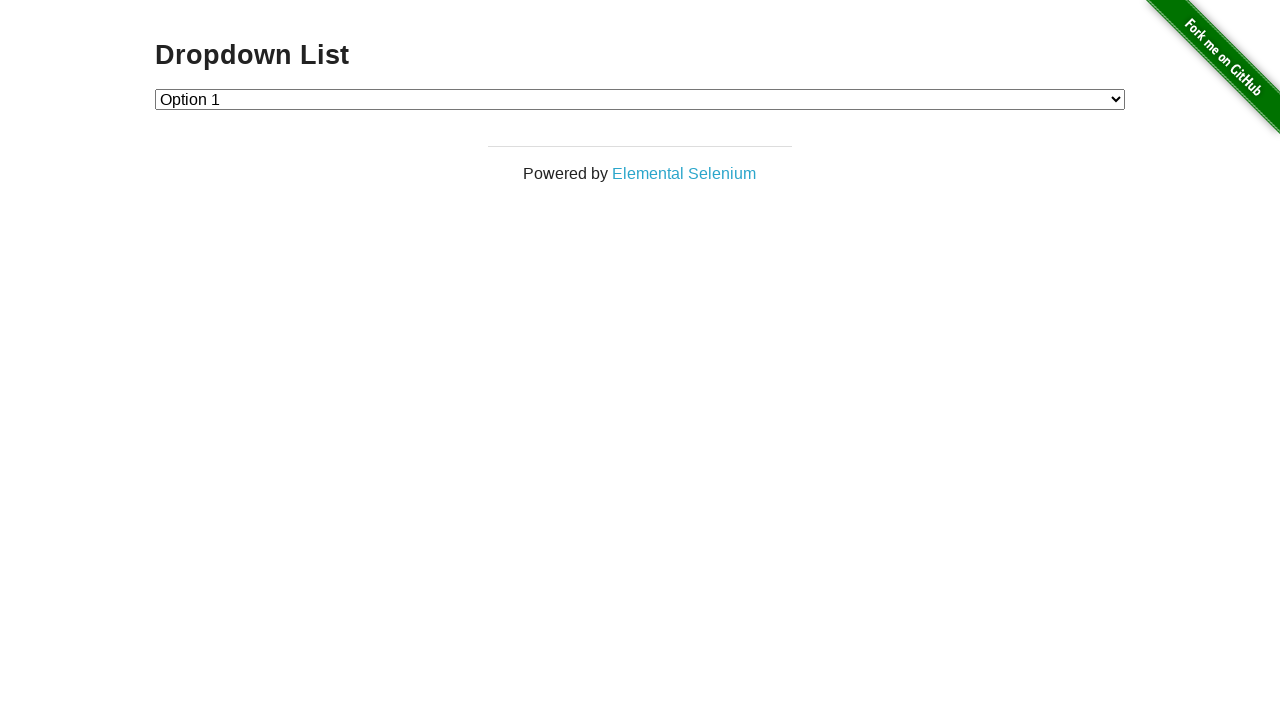